Tests a registration form by filling in first name, last name, and email fields, then submitting and verifying successful registration message.

Starting URL: http://suninjuly.github.io/registration1.html

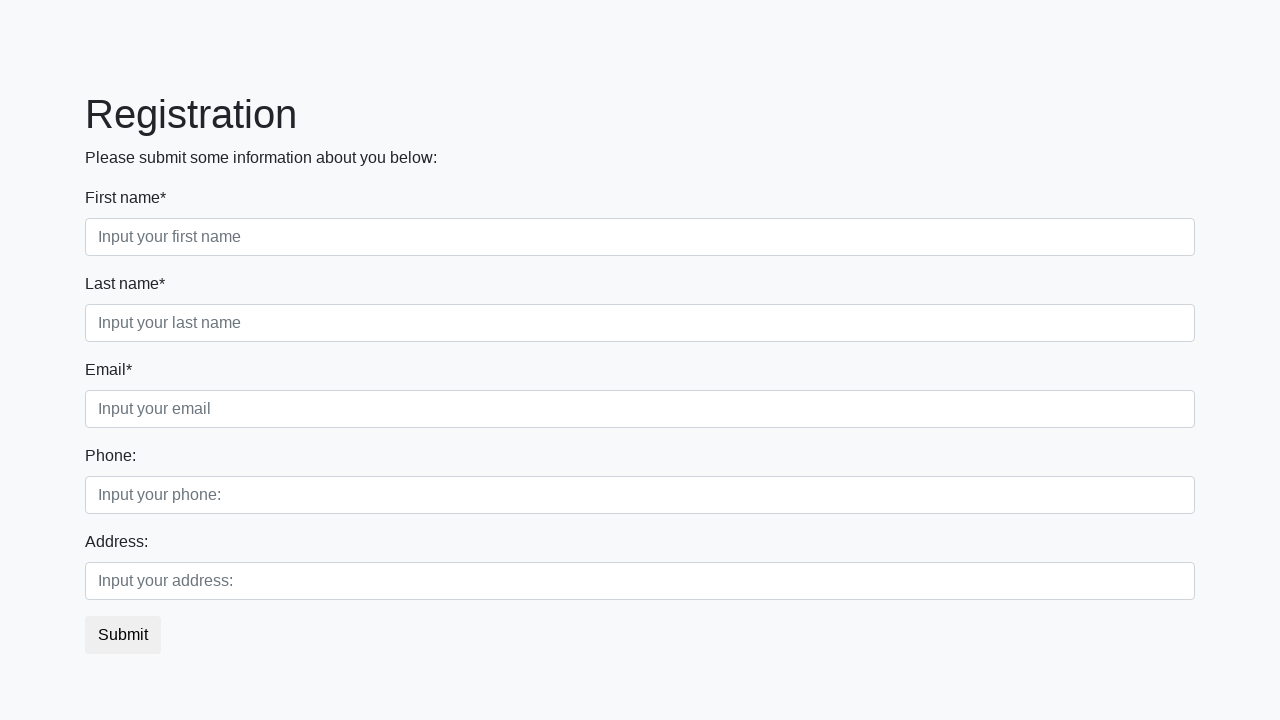

Filled first name field with 'Sarah' on input[placeholder='Input your first name']
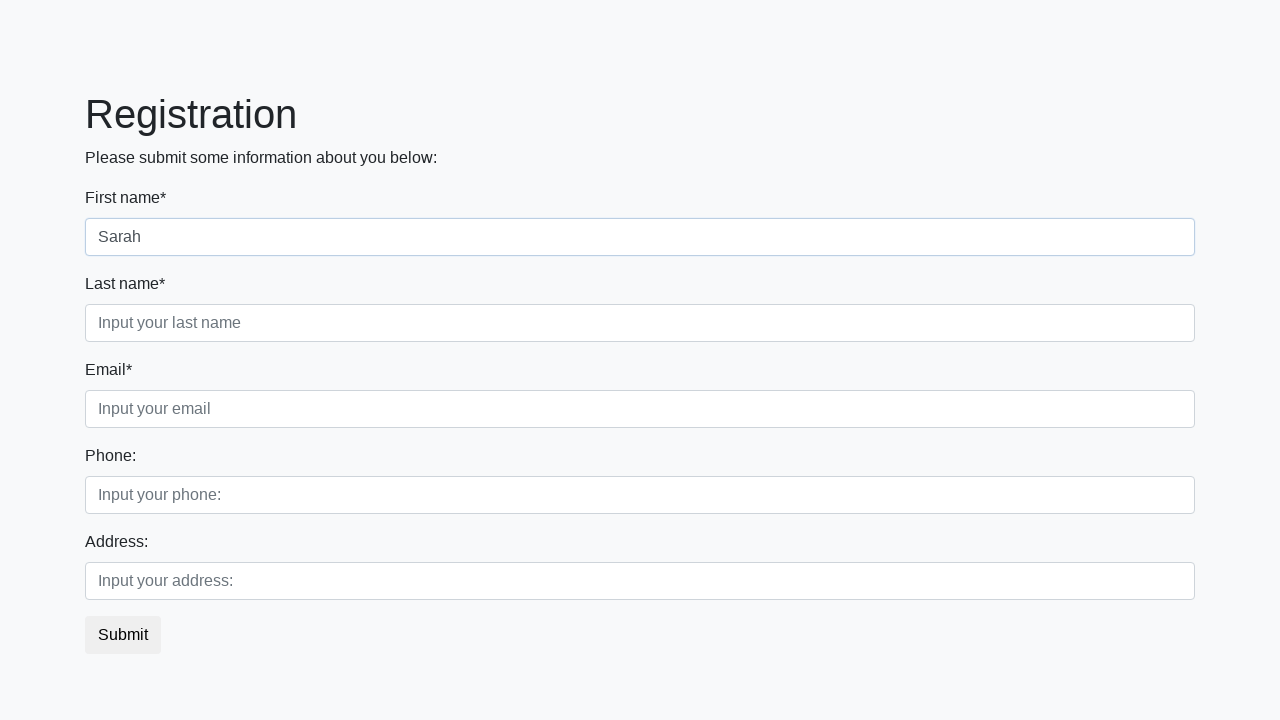

Filled last name field with 'Johnson' on input[placeholder='Input your last name']
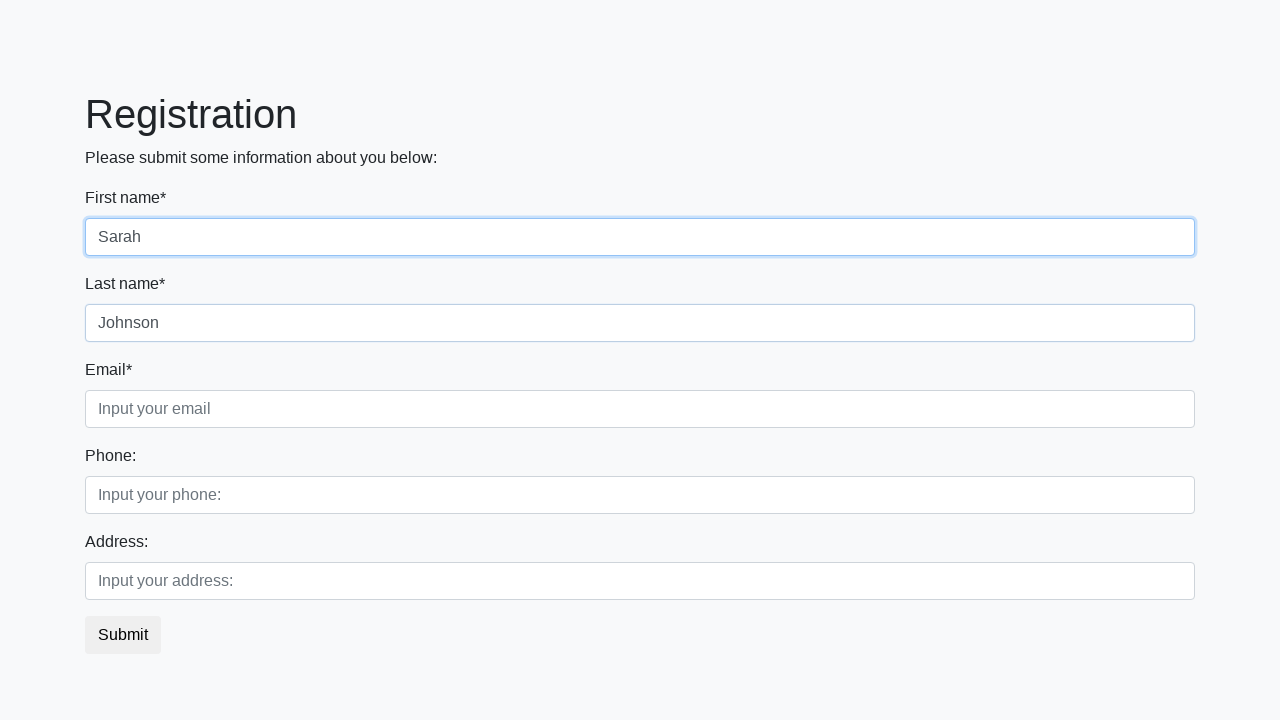

Filled email field with 'sarah.j@testmail.com' on input[placeholder='Input your email']
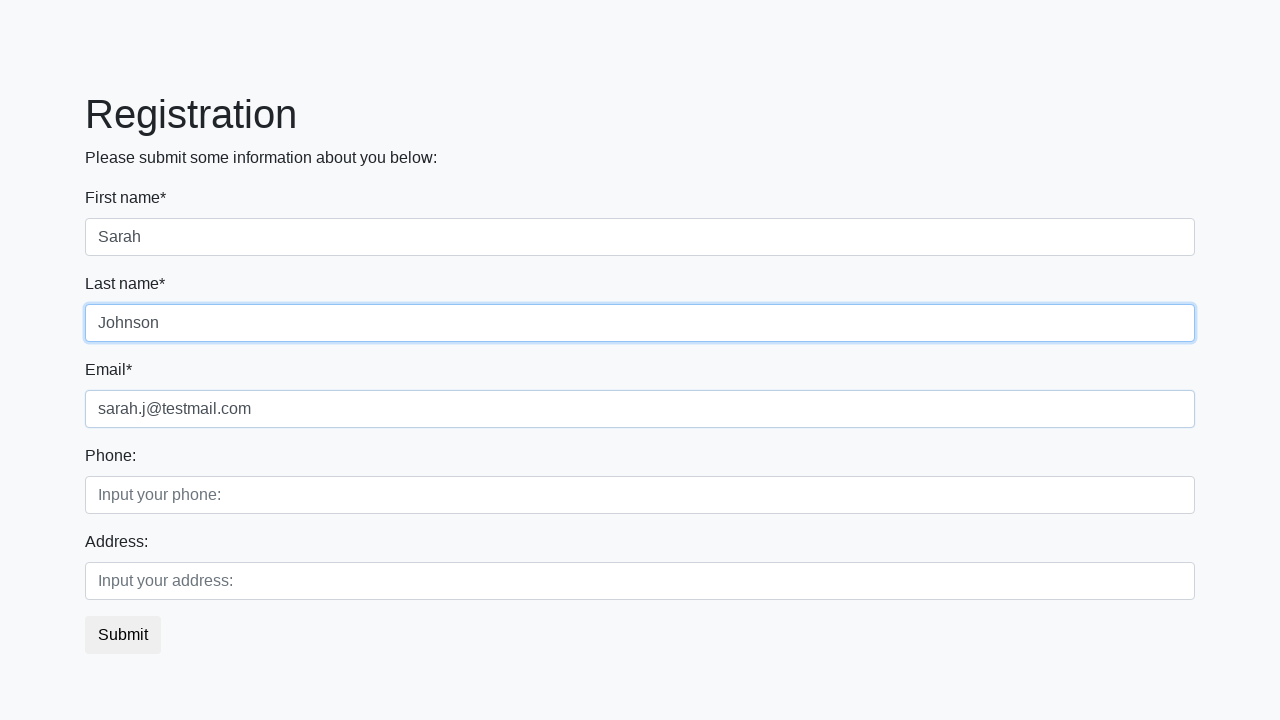

Clicked submit button to register at (123, 635) on button.btn
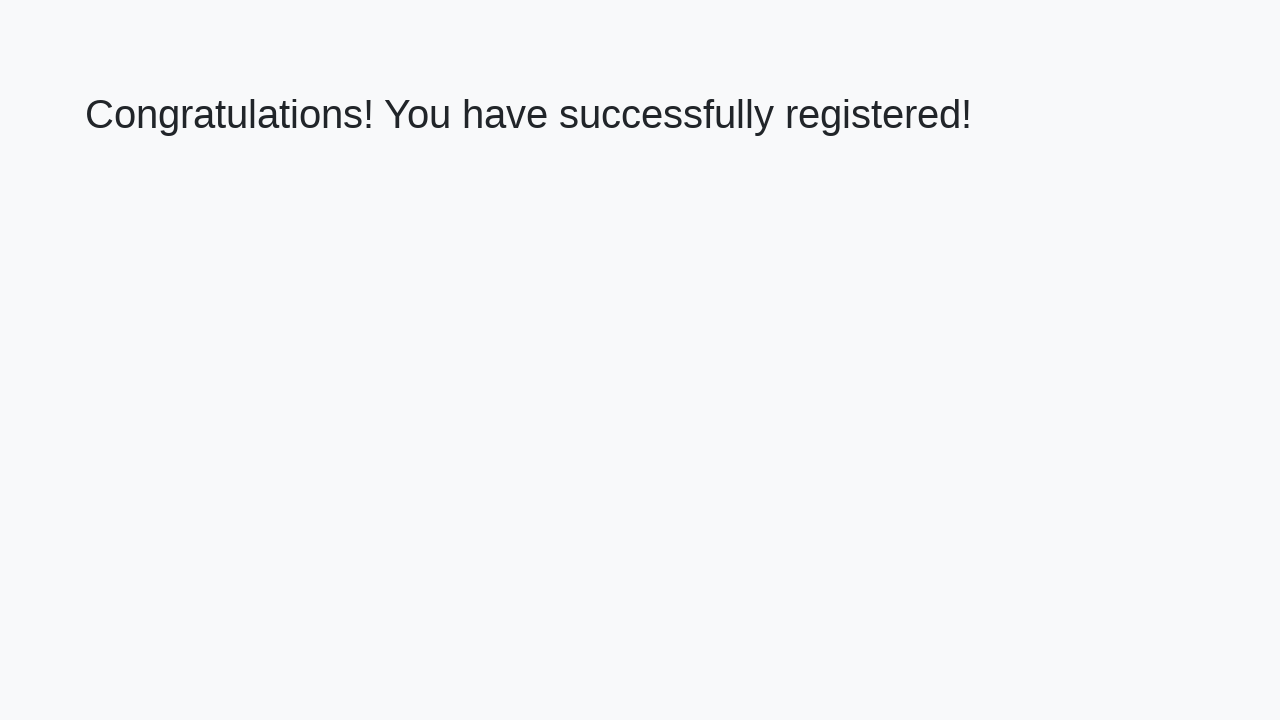

Registration success message appeared
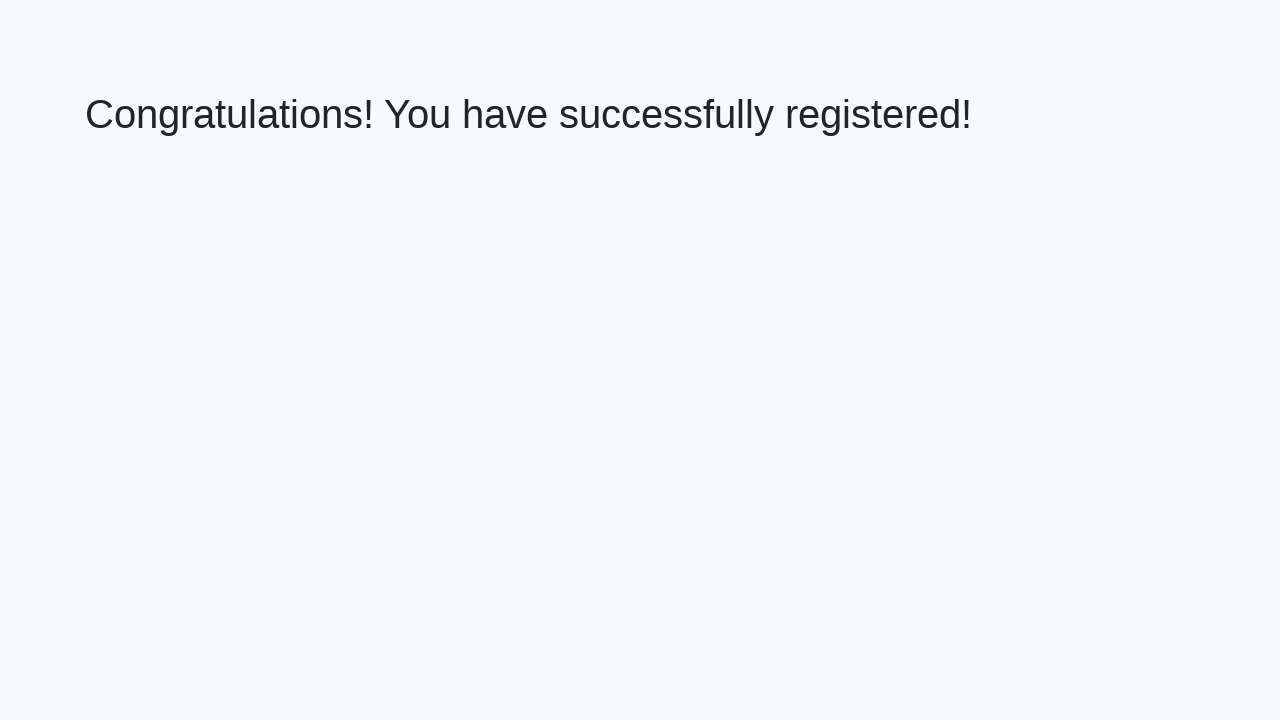

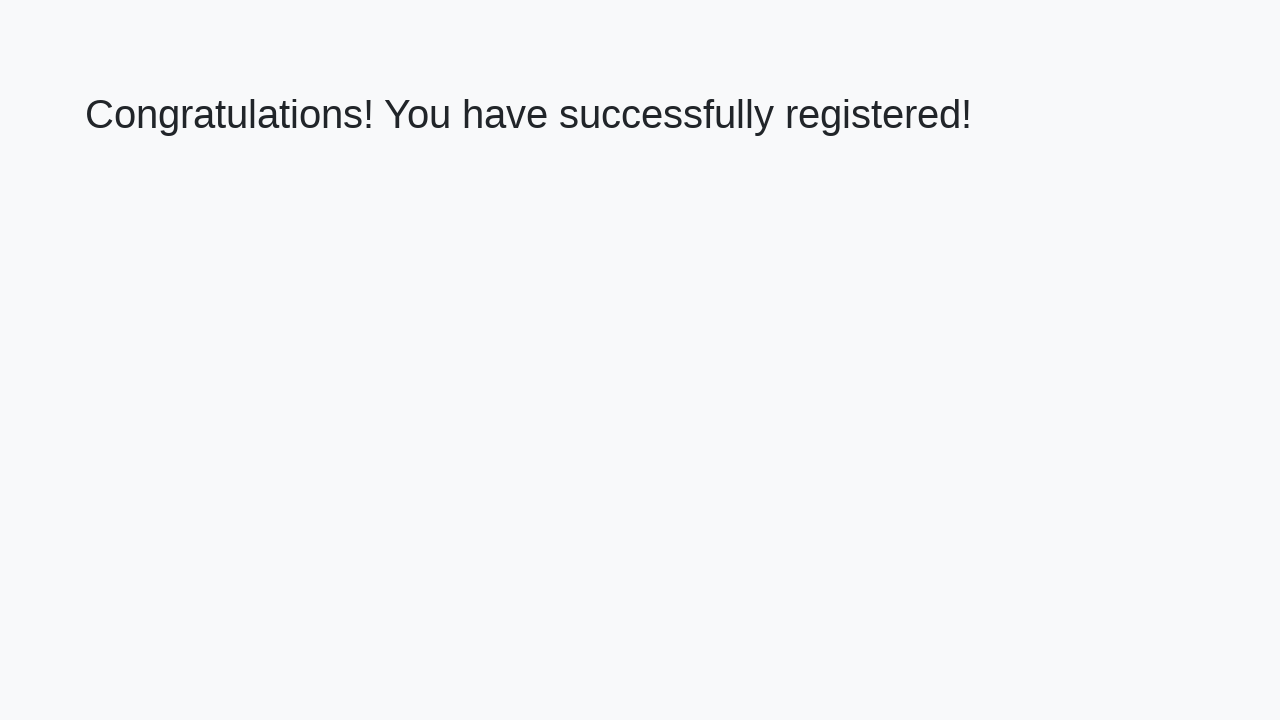